Navigates to a Guru99 tutorial page about file upload/download and clicks the Home link to navigate to the homepage.

Starting URL: https://www.guru99.com/upload-download-file-selenium-webdriver.html

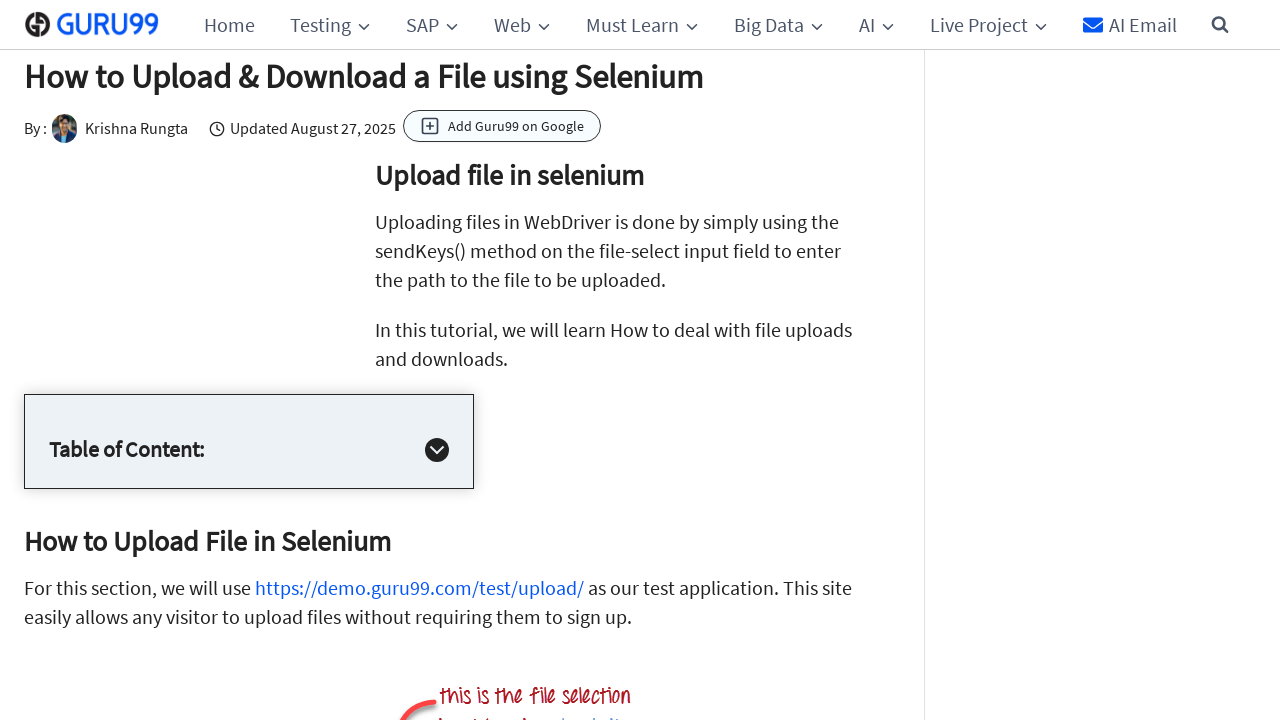

Clicked Home link to navigate to homepage at (227, 24) on a:text('Home')
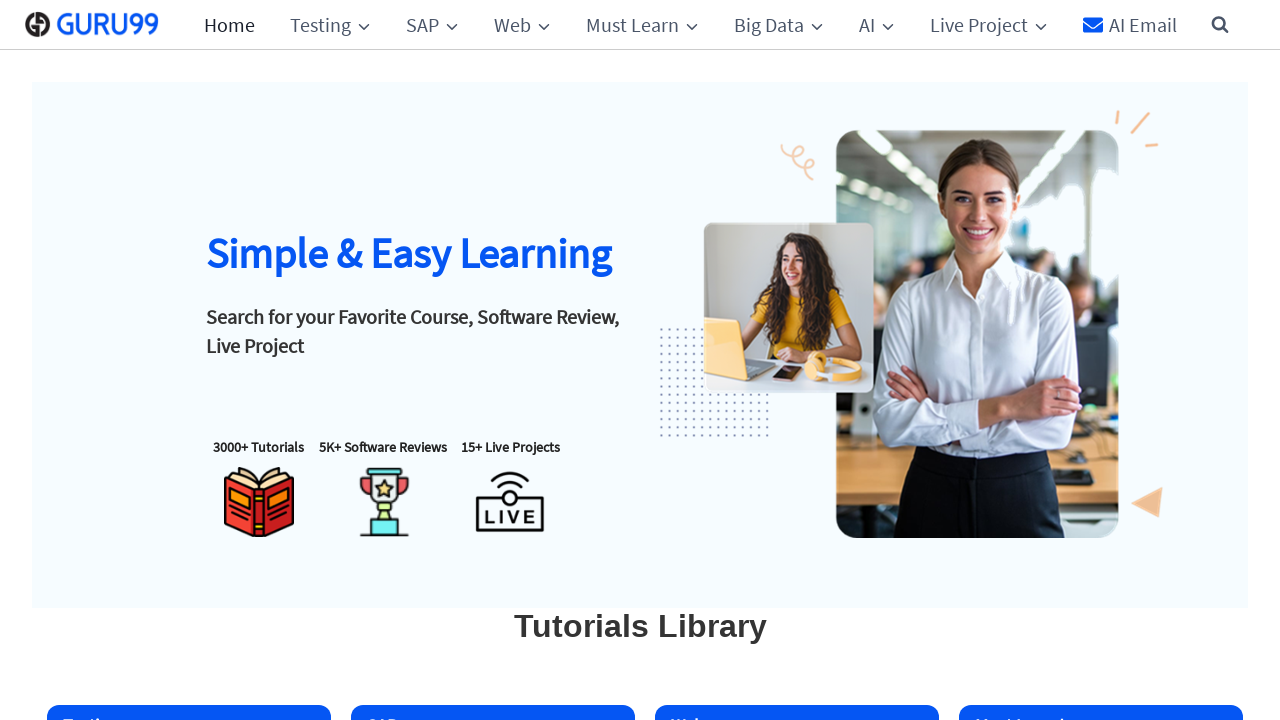

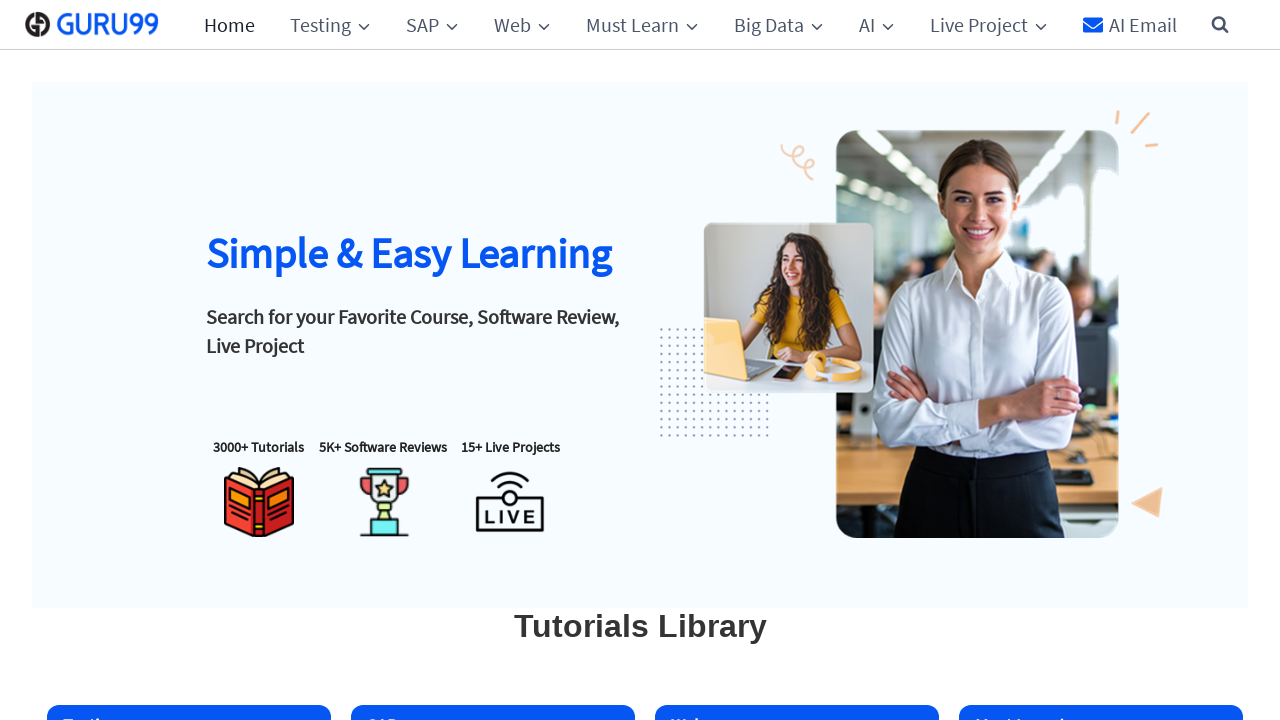